Tests calculator multiplication operation by clicking 4 * 5 and verifying the result equals 20

Starting URL: https://igorsmasc.github.io/calculadora_atividade_selenium/

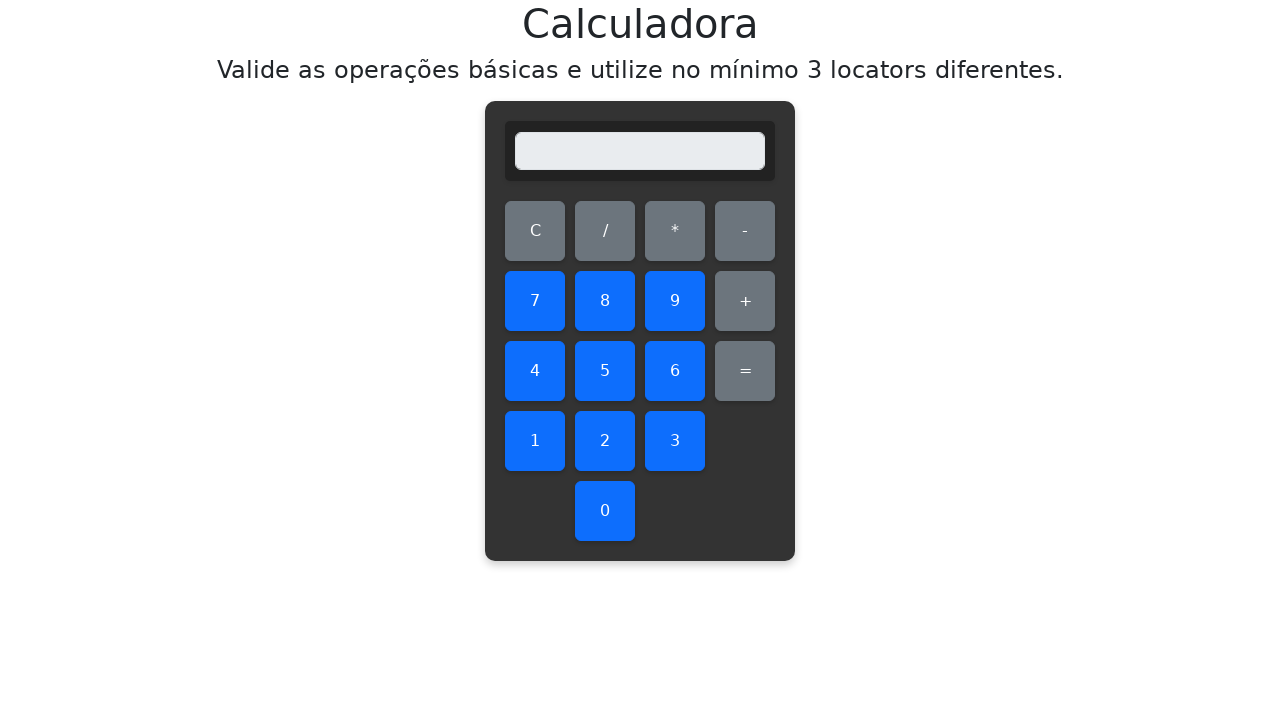

Navigated to calculator application
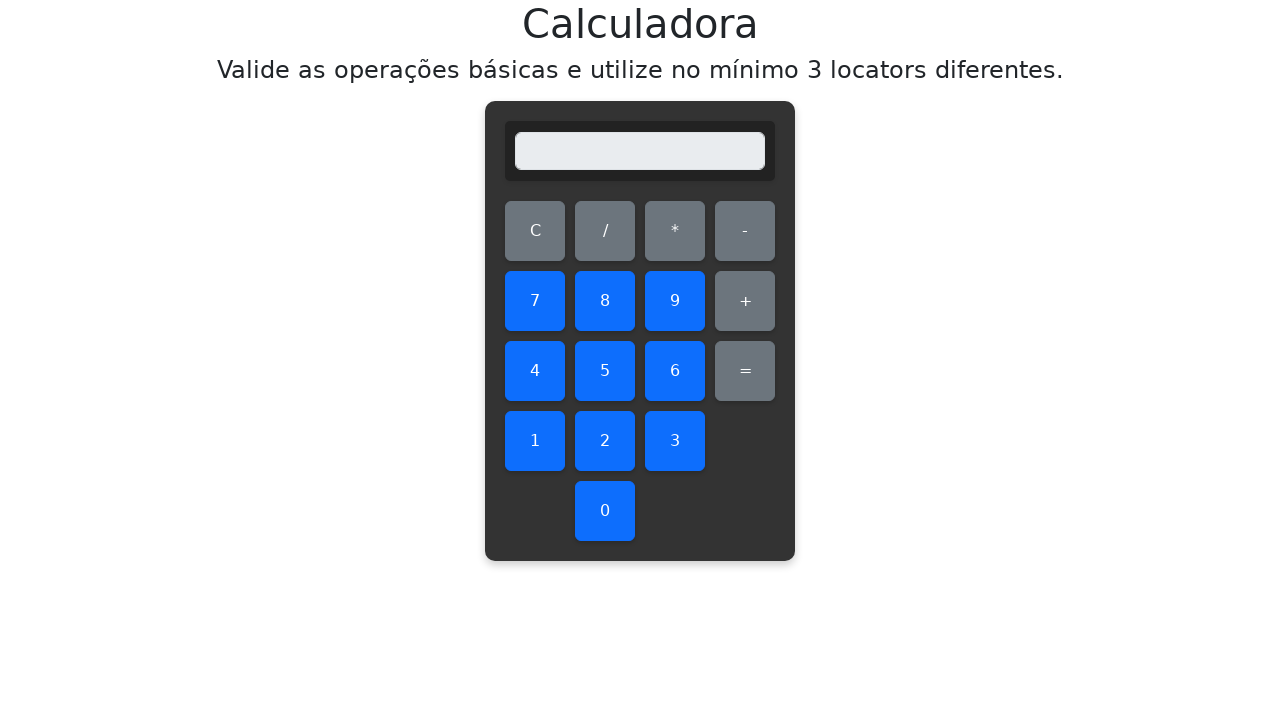

Clicked number 4 at (535, 371) on #four
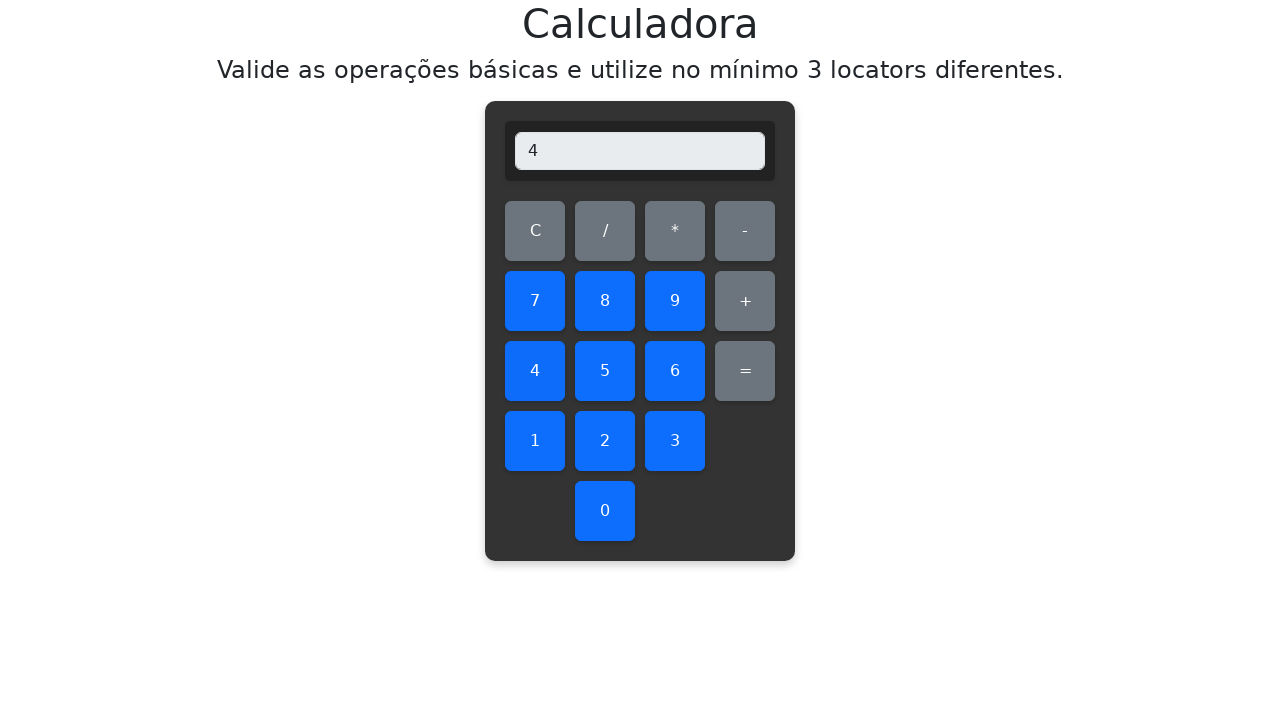

Clicked multiply operation button at (675, 231) on #multiply
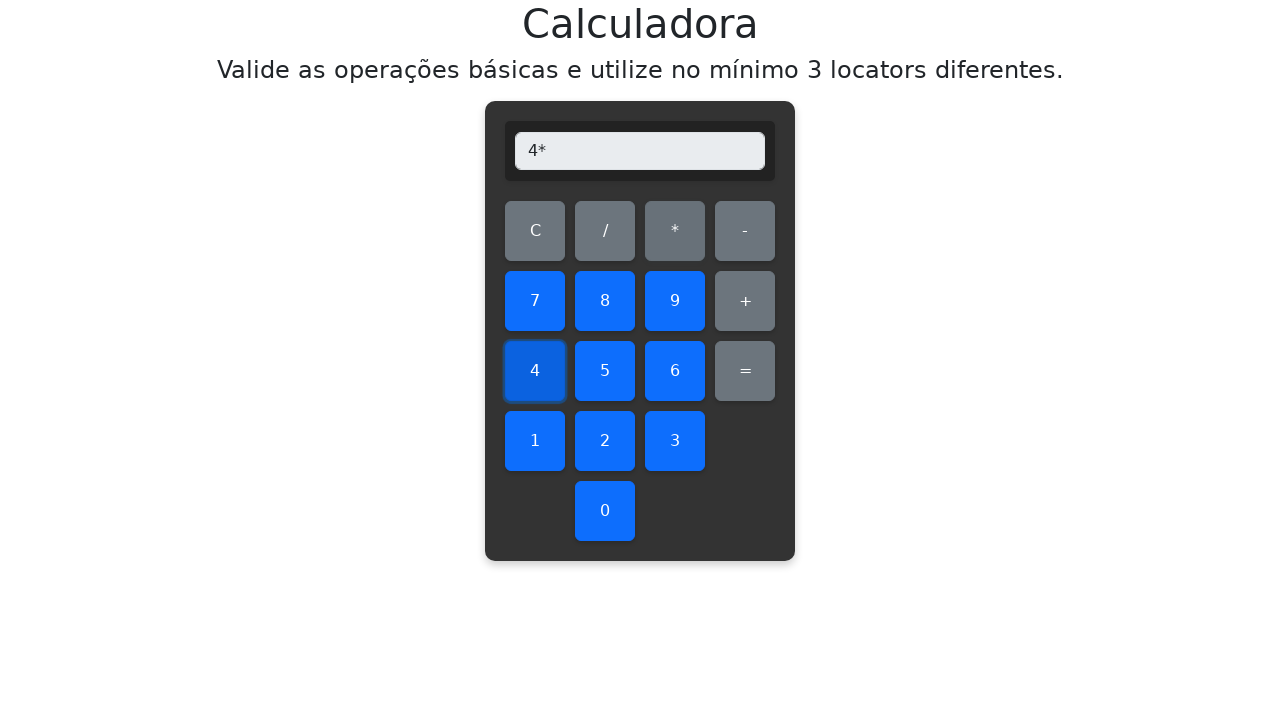

Clicked number 5 at (605, 371) on #five
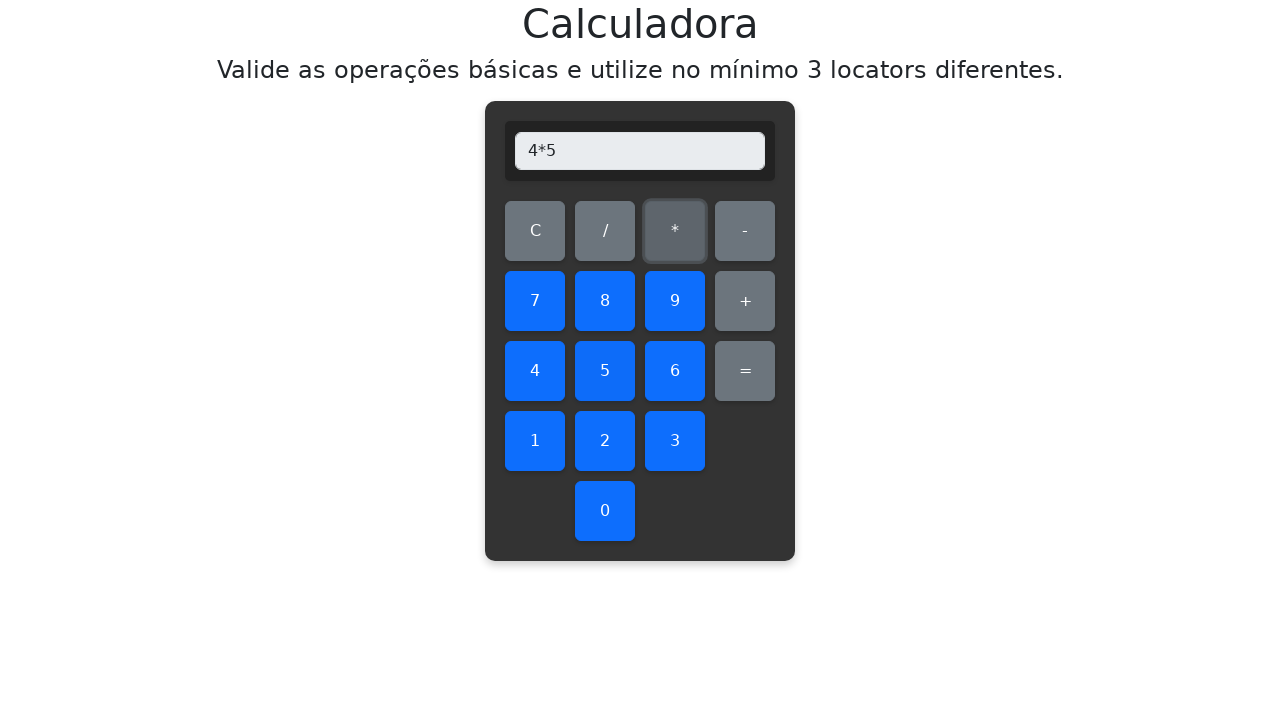

Clicked equals button to calculate result at (745, 371) on #equals
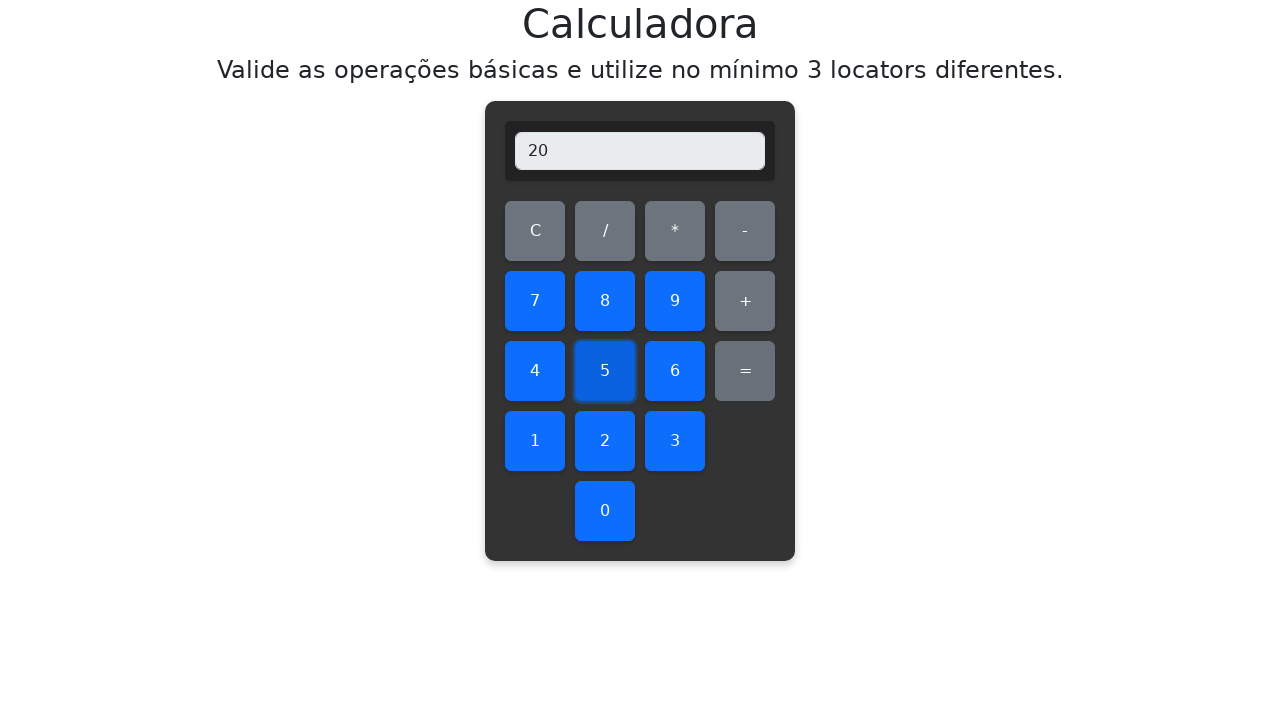

Retrieved display value: 20
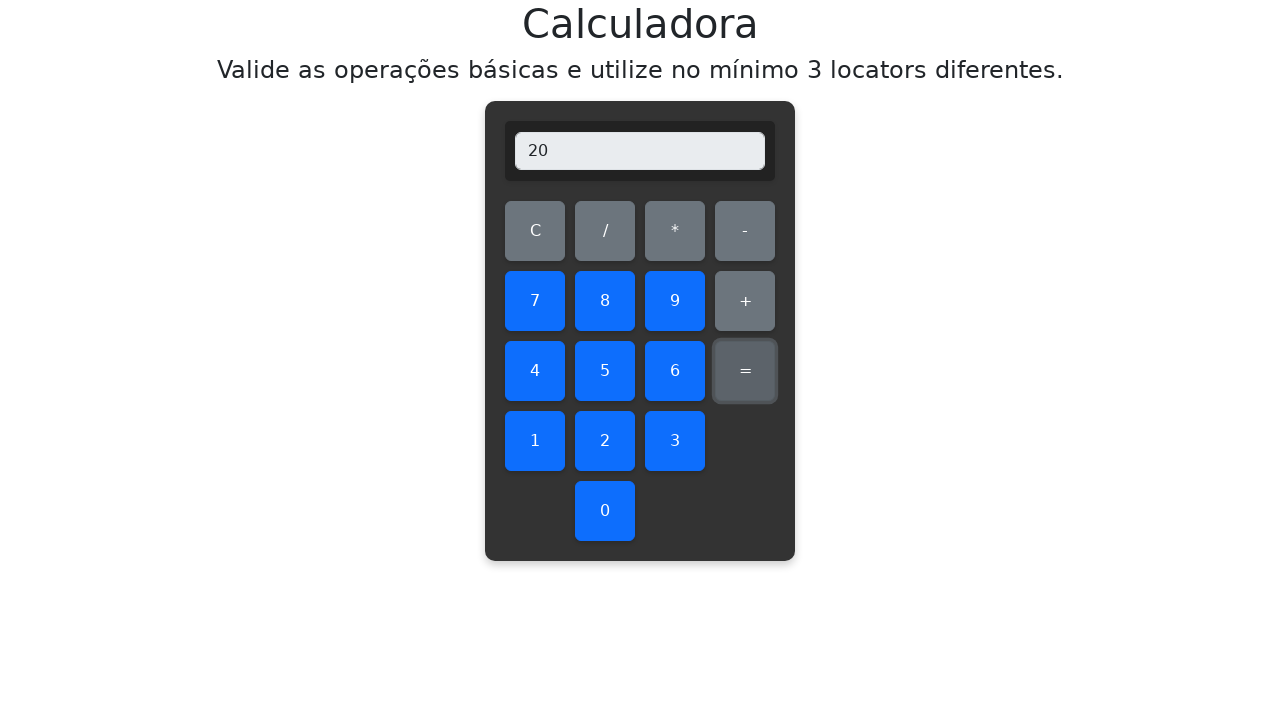

Verified multiplication result equals 20
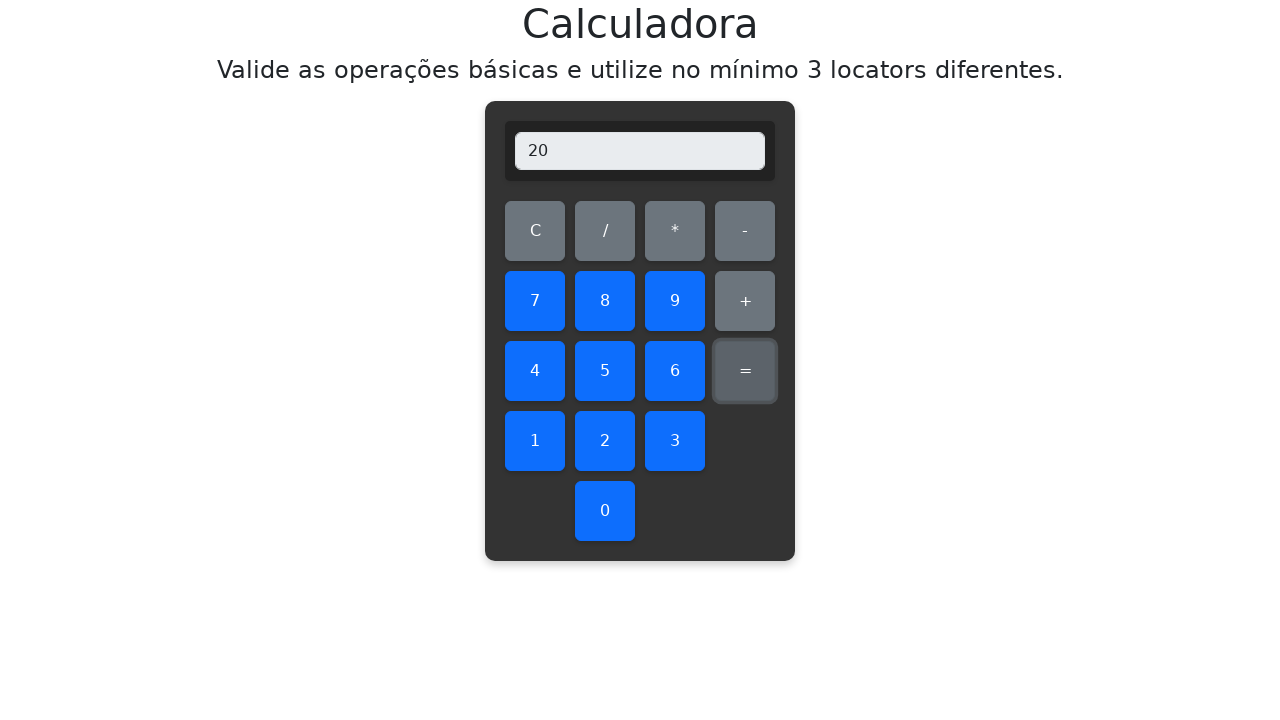

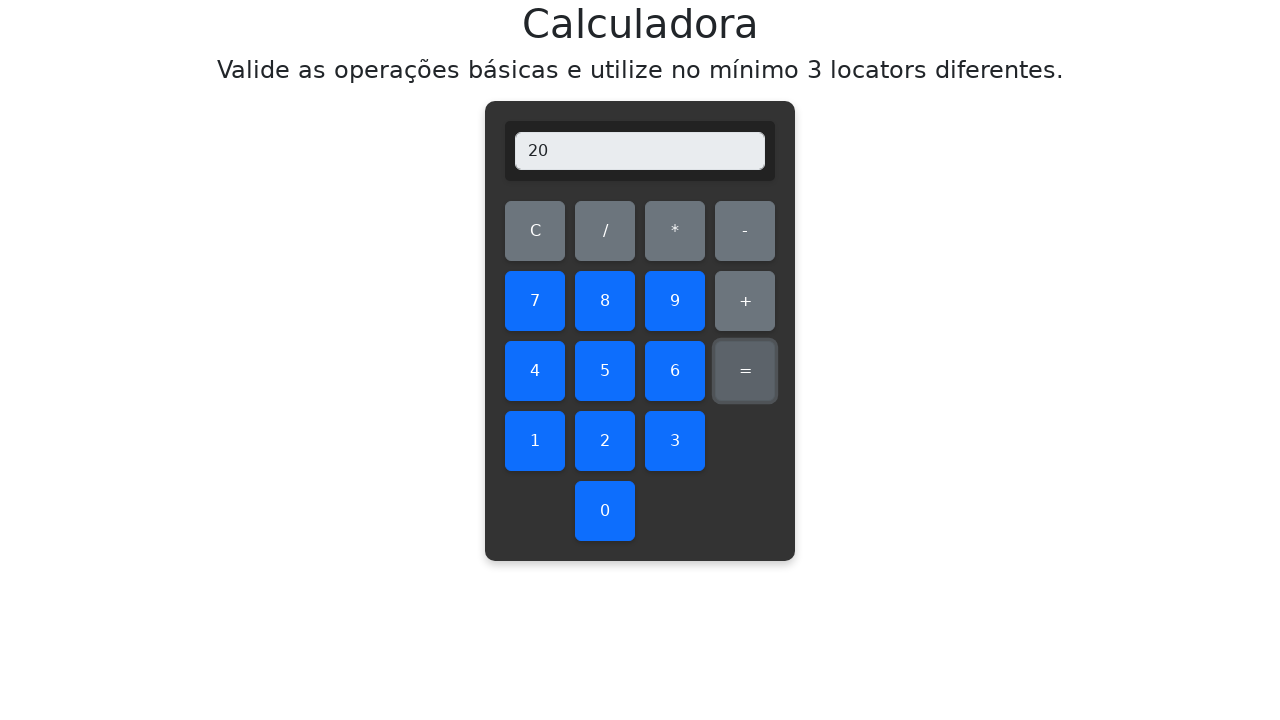